Tests an e-commerce flow by navigating to the shop section, interacting with product filtering, clicking a checkout button, and entering a country in the checkout form

Starting URL: https://rahulshettyacademy.com/angularpractice/

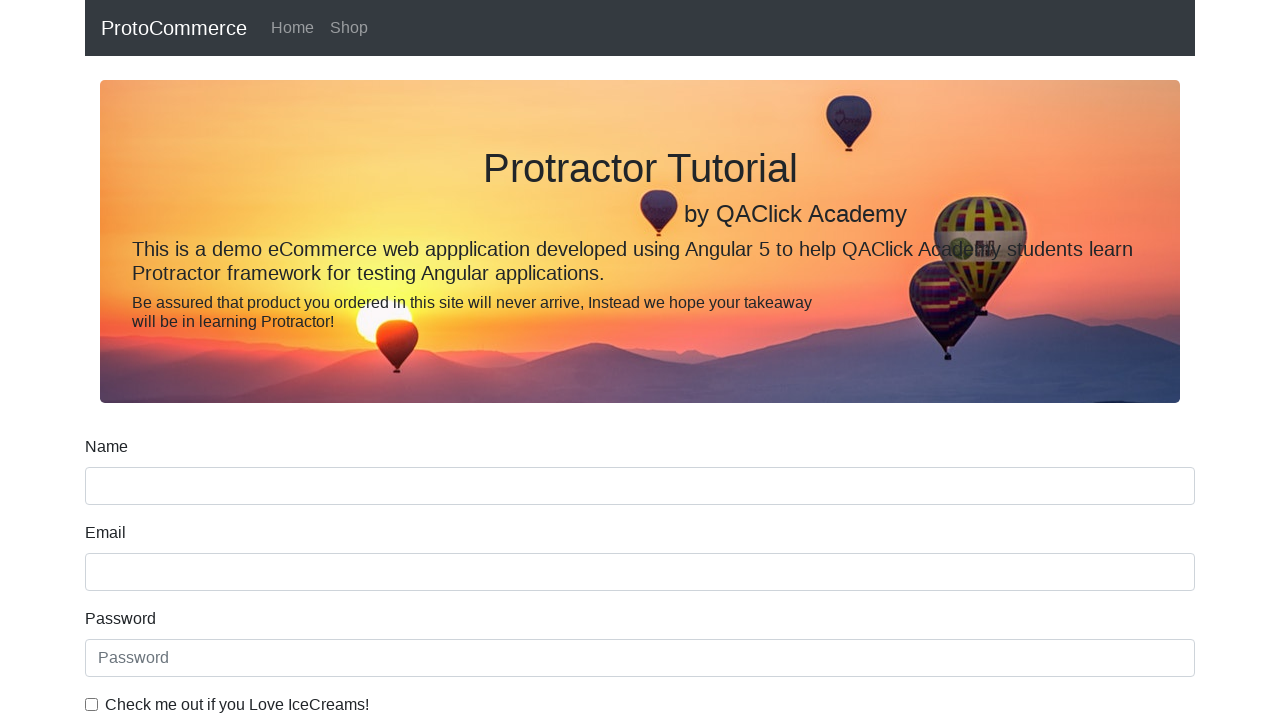

Clicked on Shop link in navigation at (349, 28) on body > app-root > app-navbar > div > nav > ul > li:nth-child(2) > a
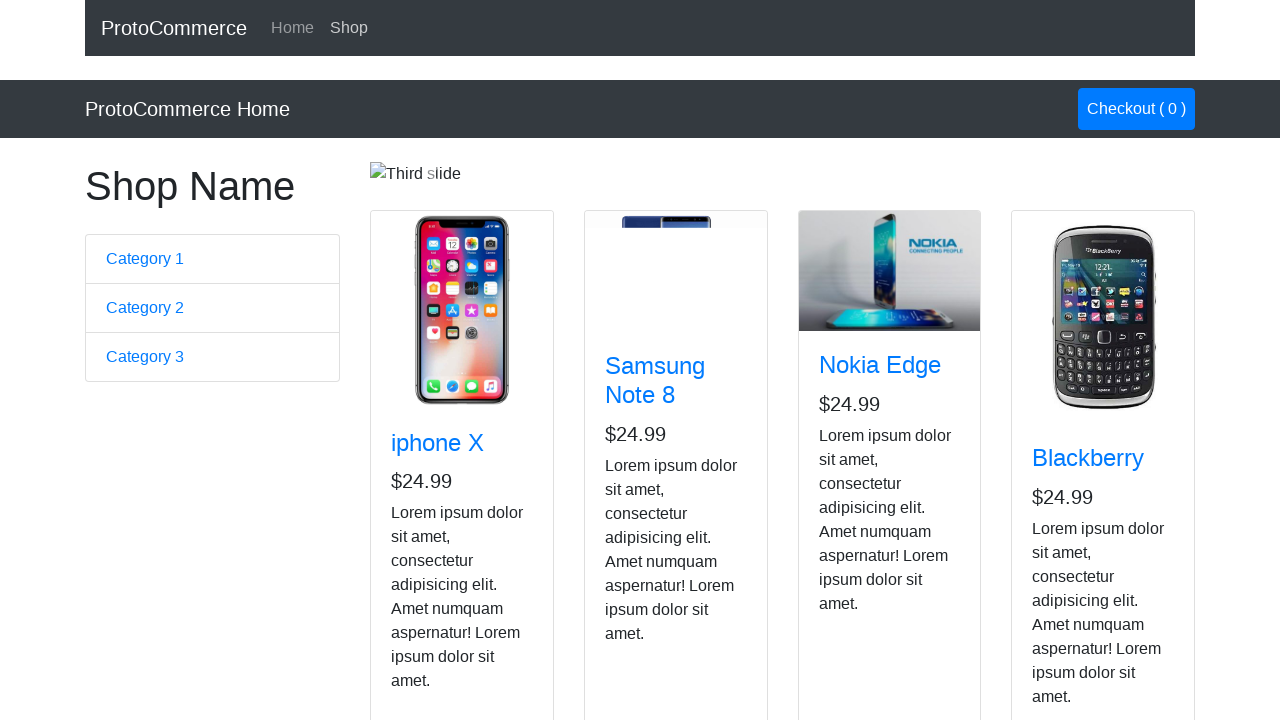

Clicked on filter/category link in shop page at (1136, 109) on xpath=/html/body/app-root/app-shop/nav/div/div/ul/li/a
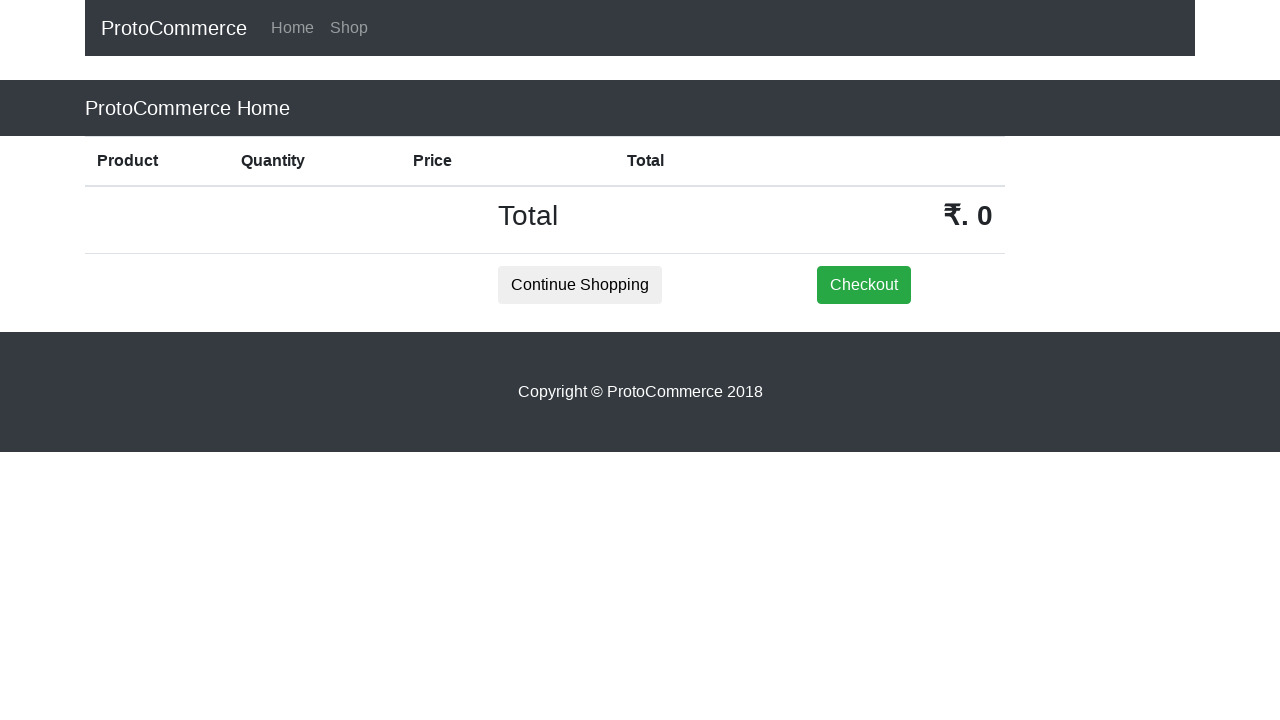

Clicked checkout button for second product row at (864, 285) on xpath=/html/body/app-root/app-shop/div/div/div/table/tbody/tr[2]/td[5]/button
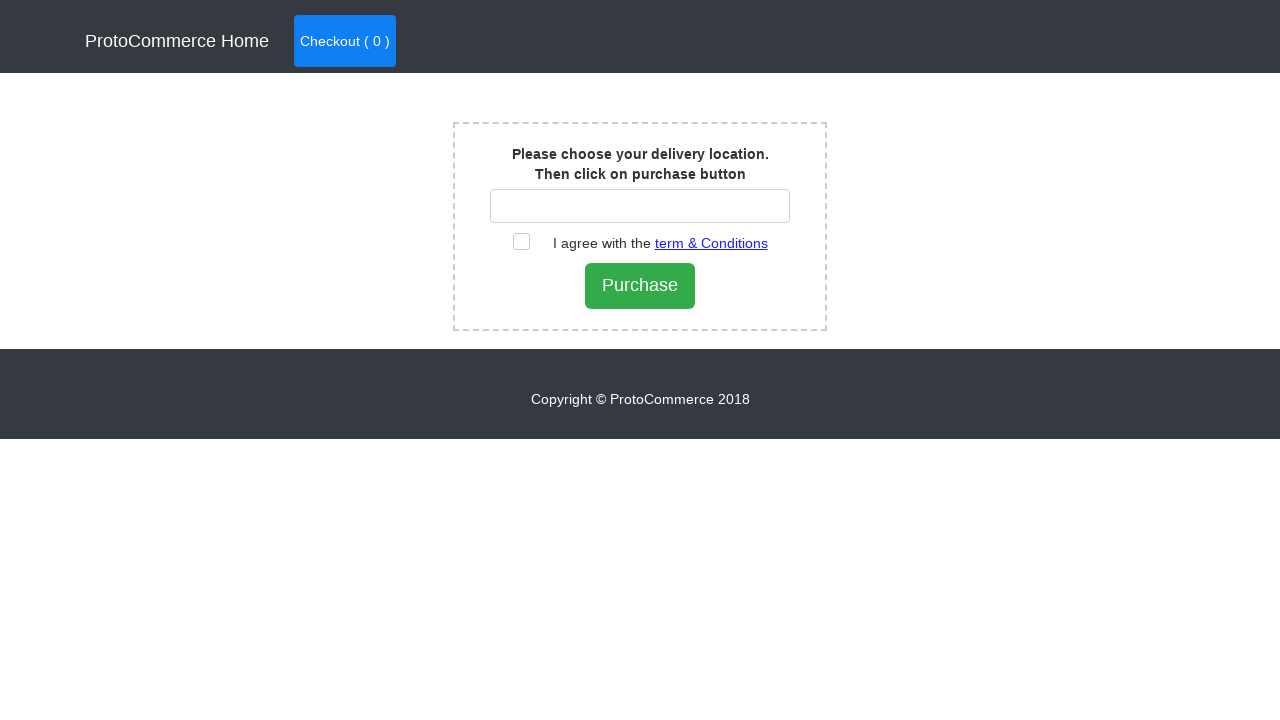

Entered 'ind' in country input field on #country
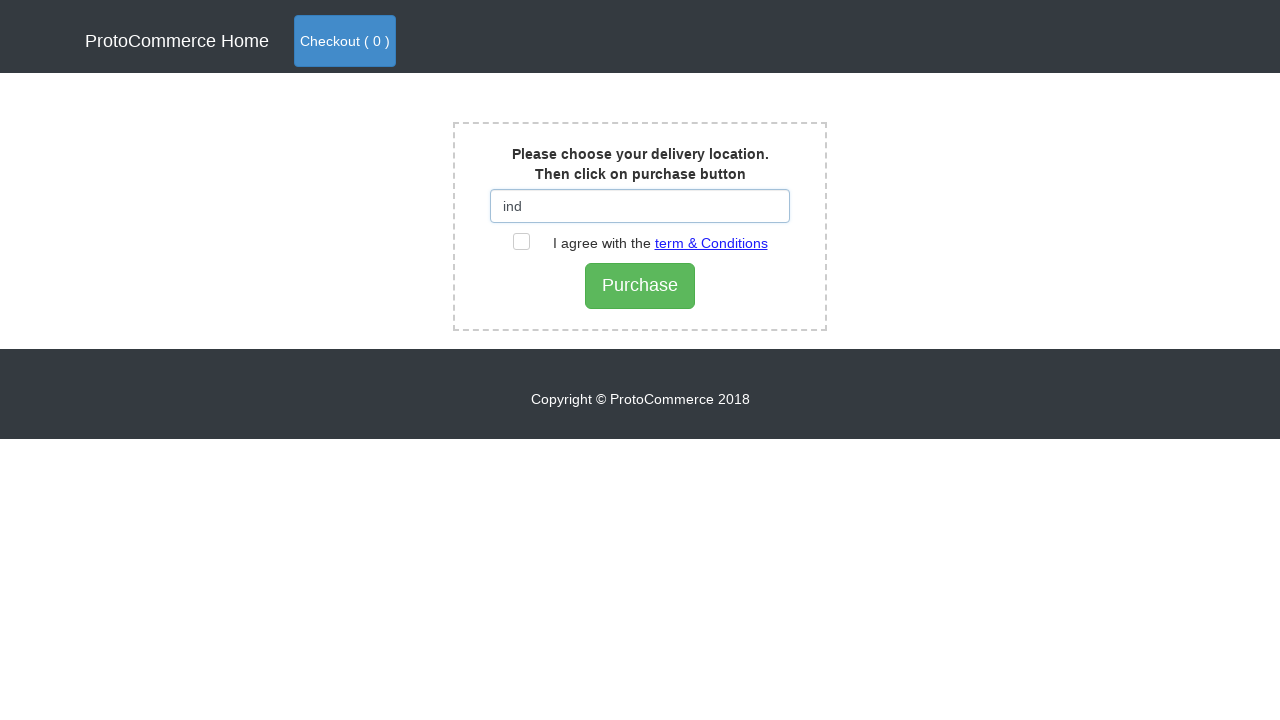

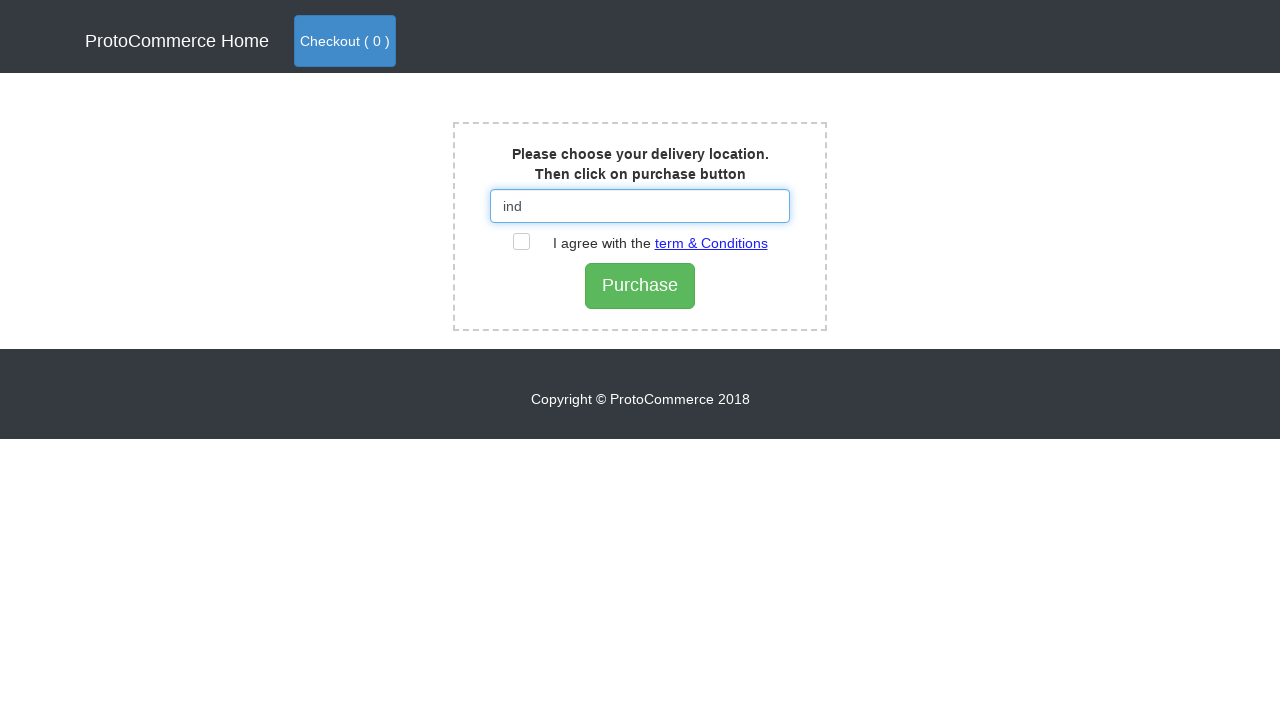